Tests filling out the address textarea field on the DemoQA practice form with a sample address

Starting URL: https://demoqa.com/automation-practice-form

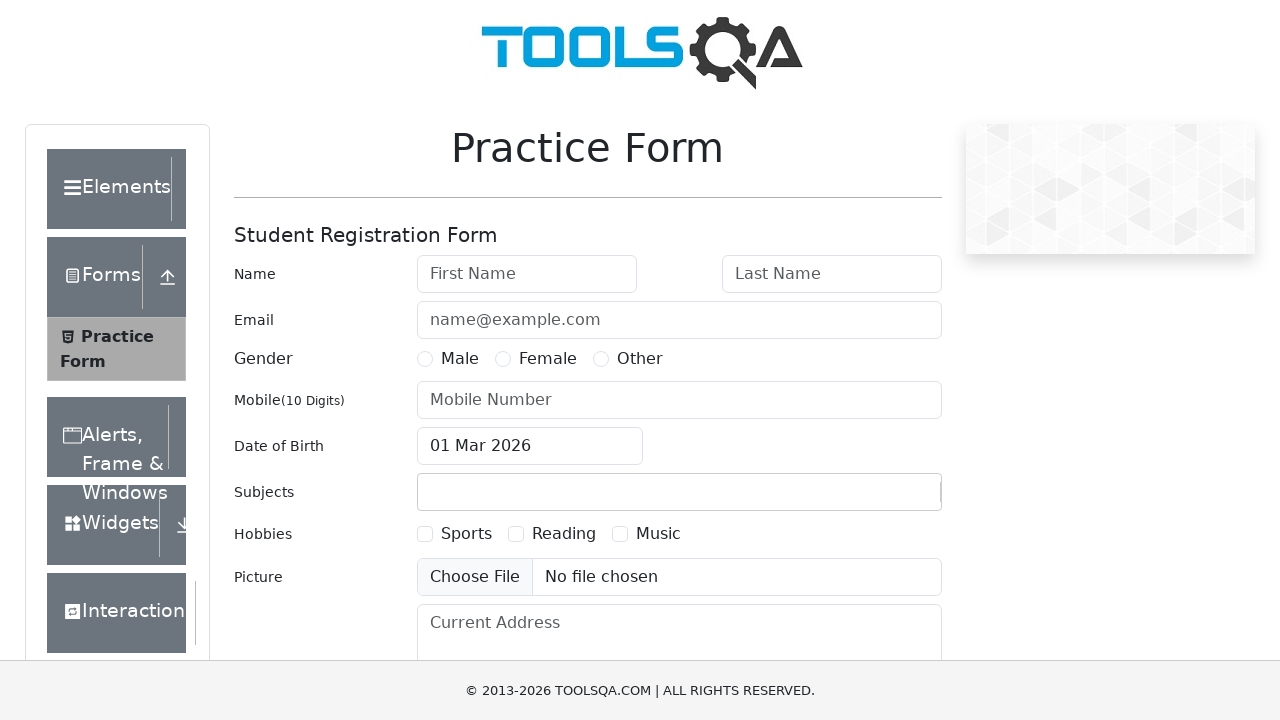

Filled address textarea with sample address 'Jalan Rusak no. 145 Kelurahan Kuvukiland Kota Jakarta Tenggara' on textarea.form-control
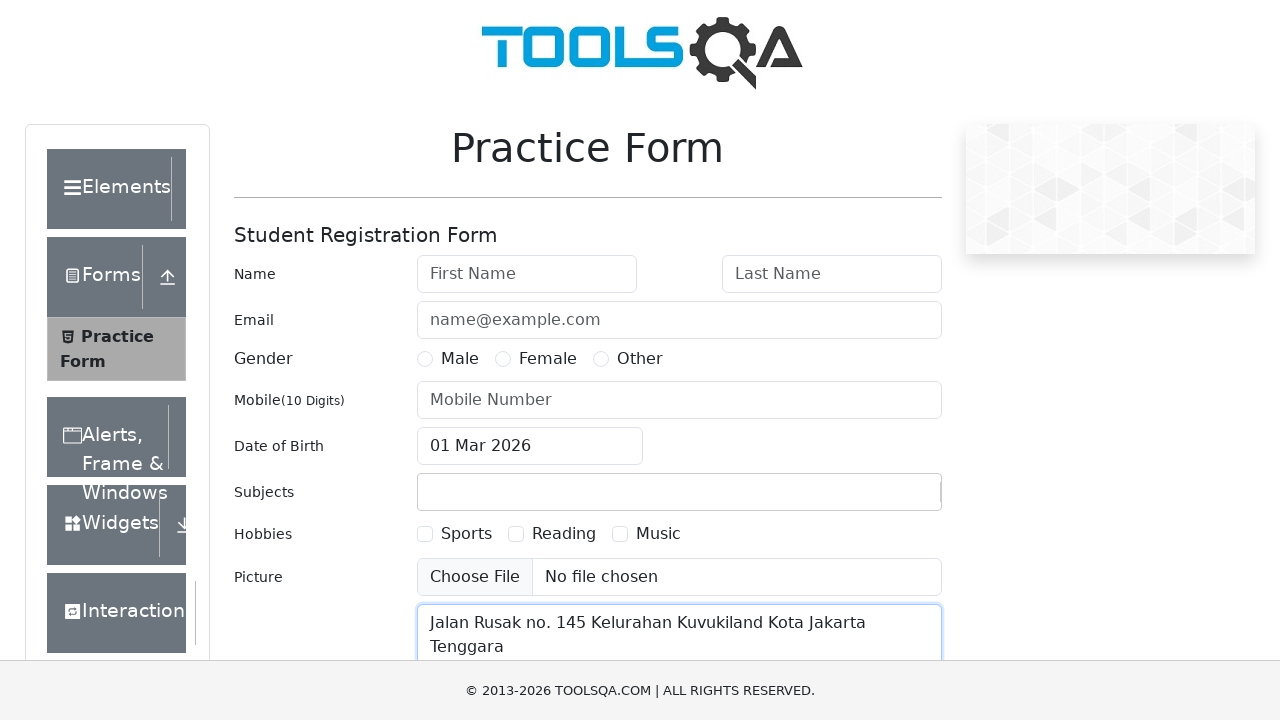

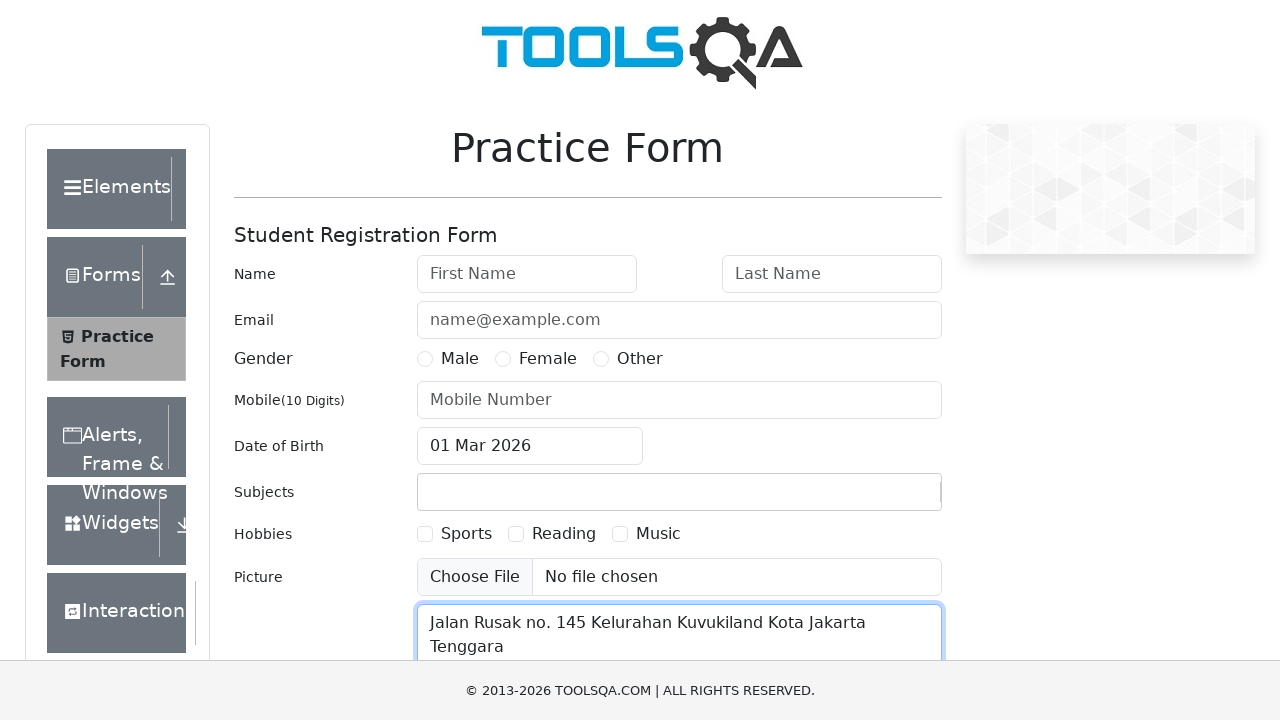